Waits for price to reach $100, clicks book button, then solves a mathematical captcha by calculating and entering the result

Starting URL: https://suninjuly.github.io/explicit_wait2.html

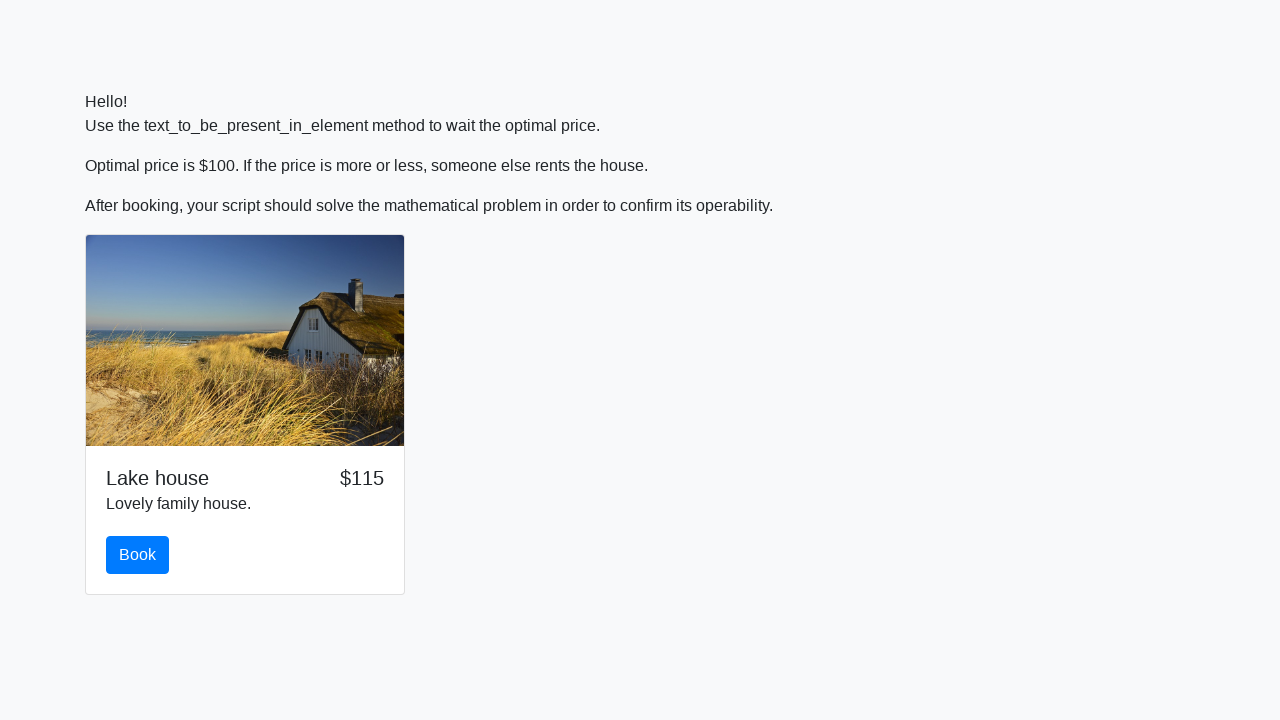

Waited for price to reach $100
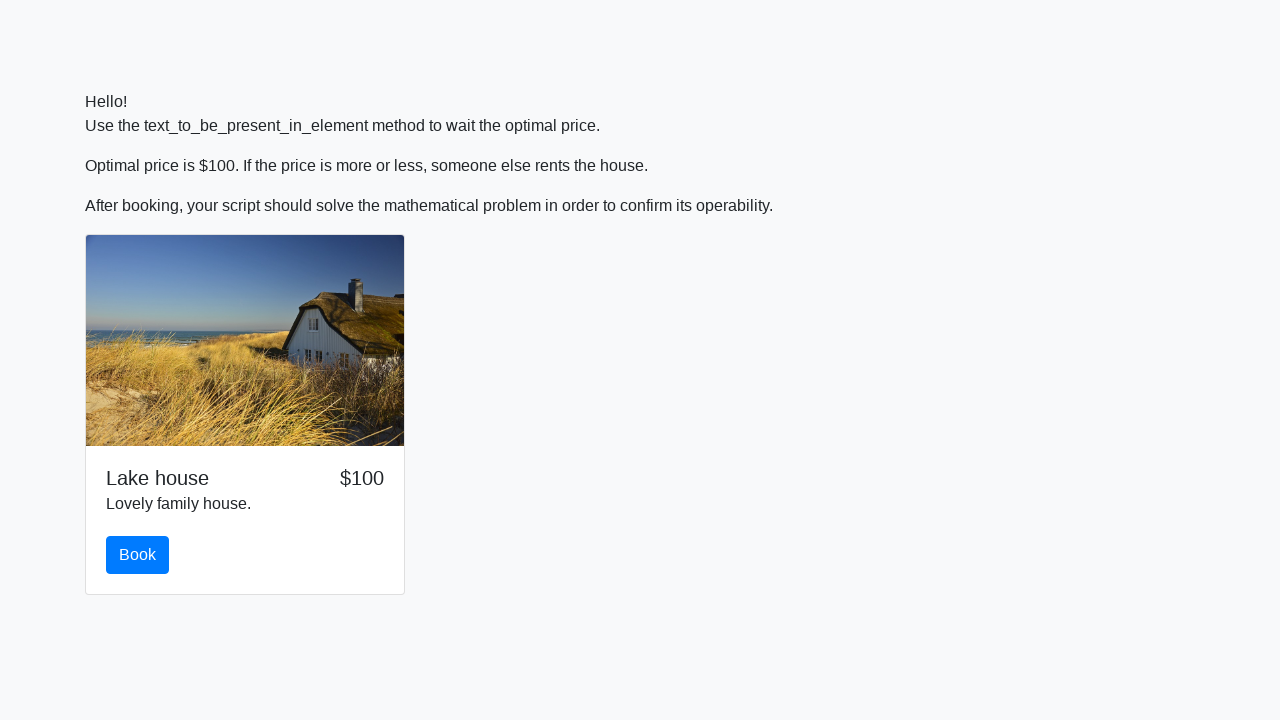

Clicked book button at (138, 555) on #book
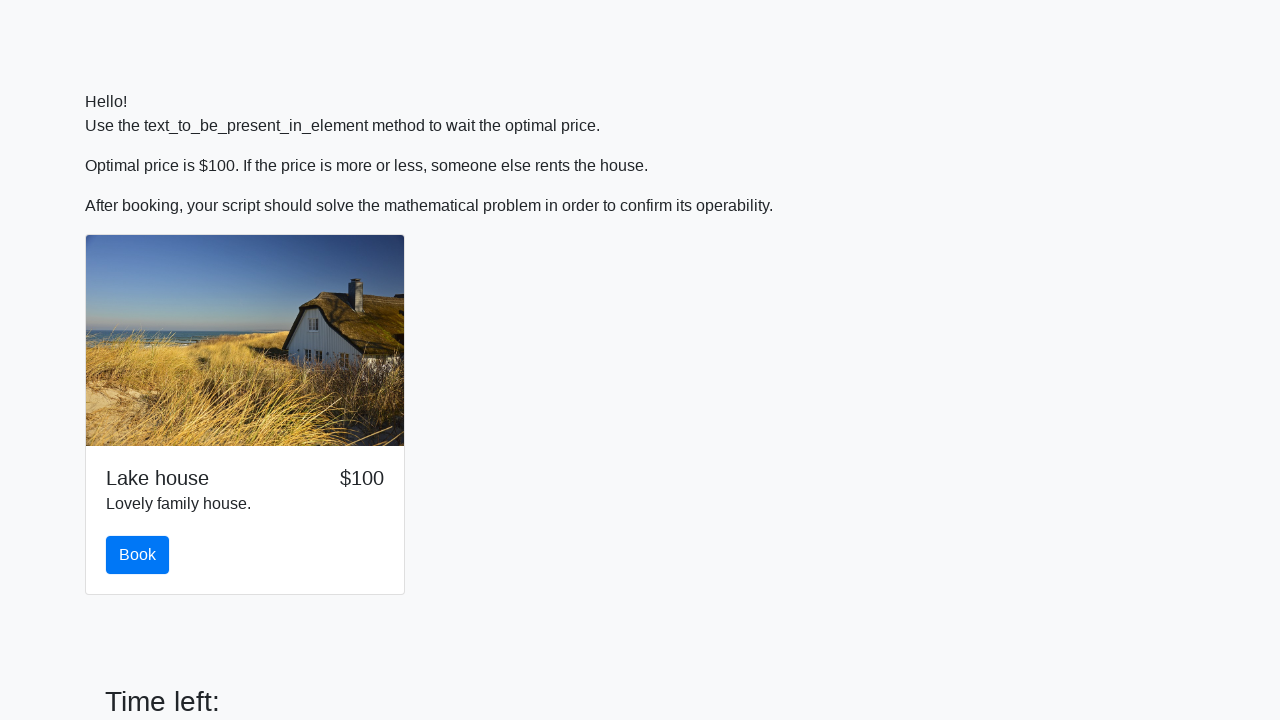

Retrieved input value for mathematical calculation
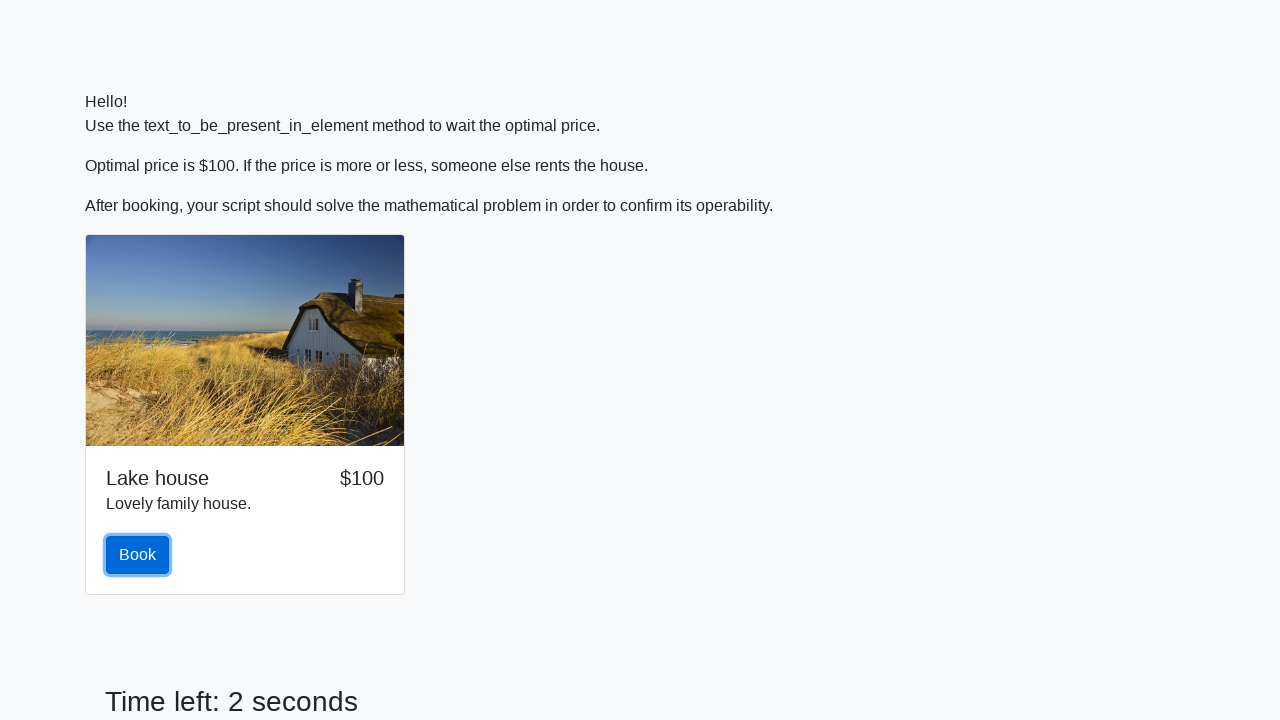

Calculated captcha result: 2.471444026009983
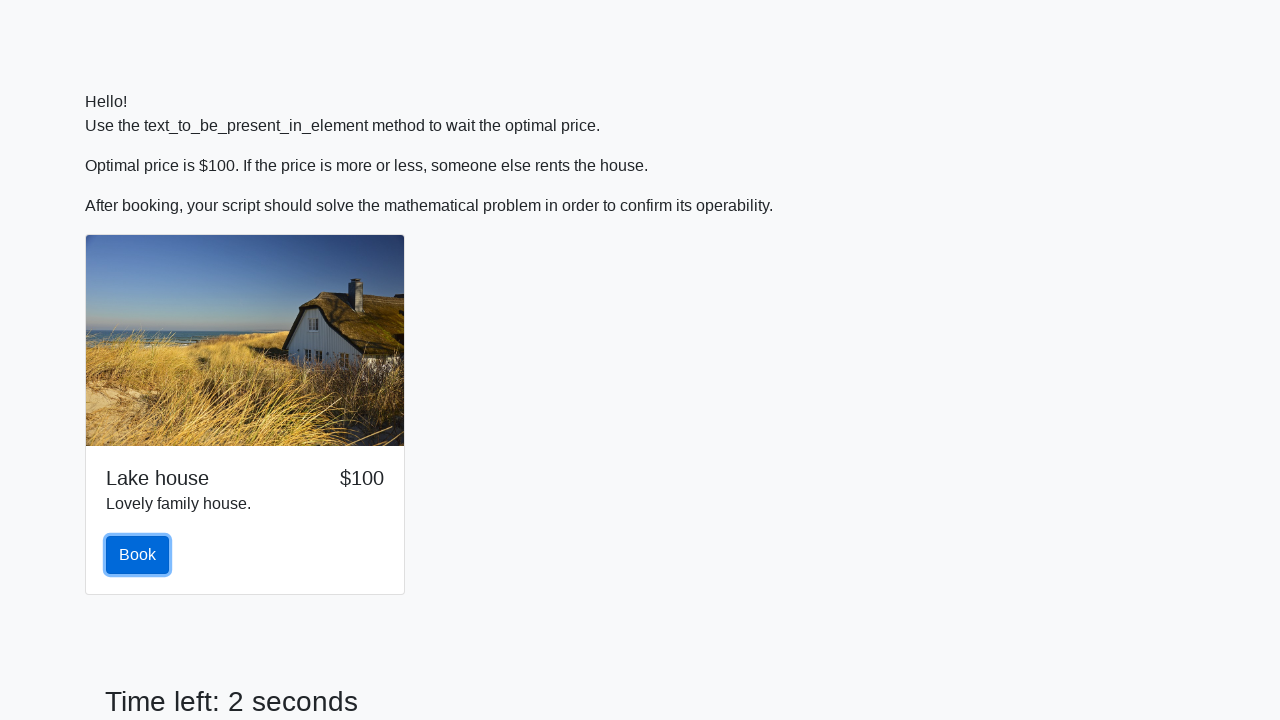

Entered calculated answer into captcha field on #answer
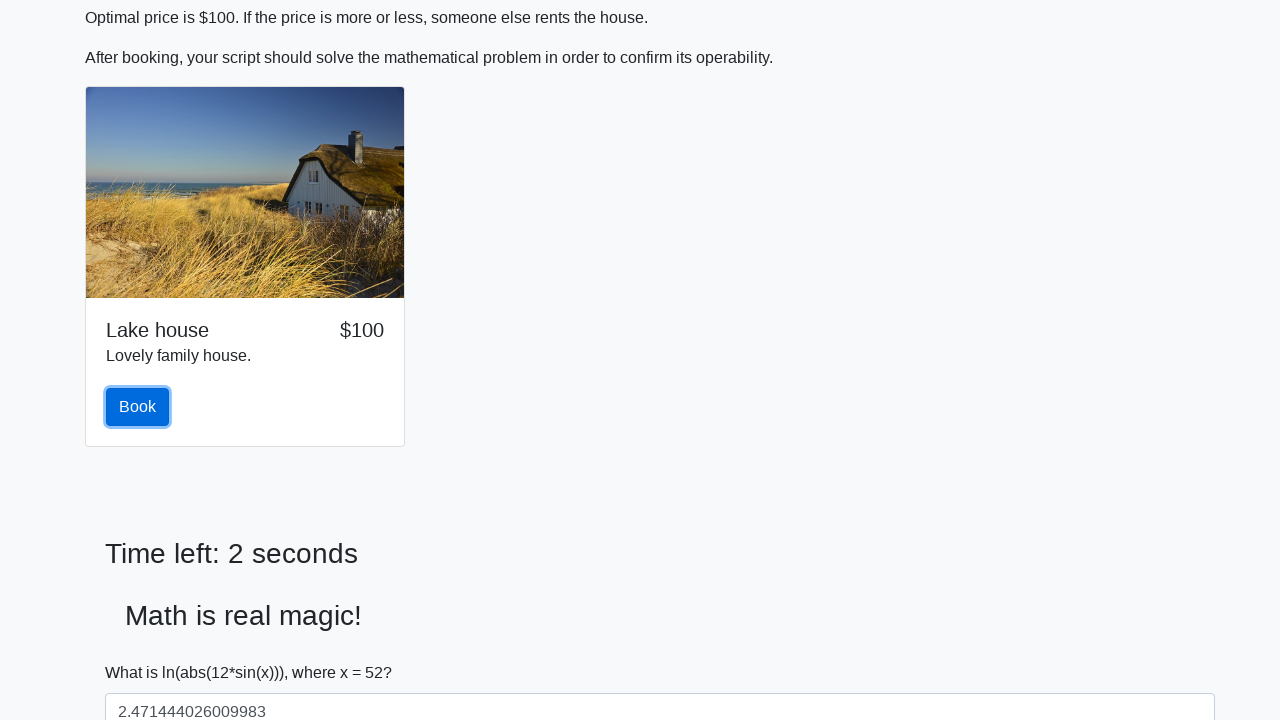

Clicked solve button to submit captcha at (143, 651) on #solve
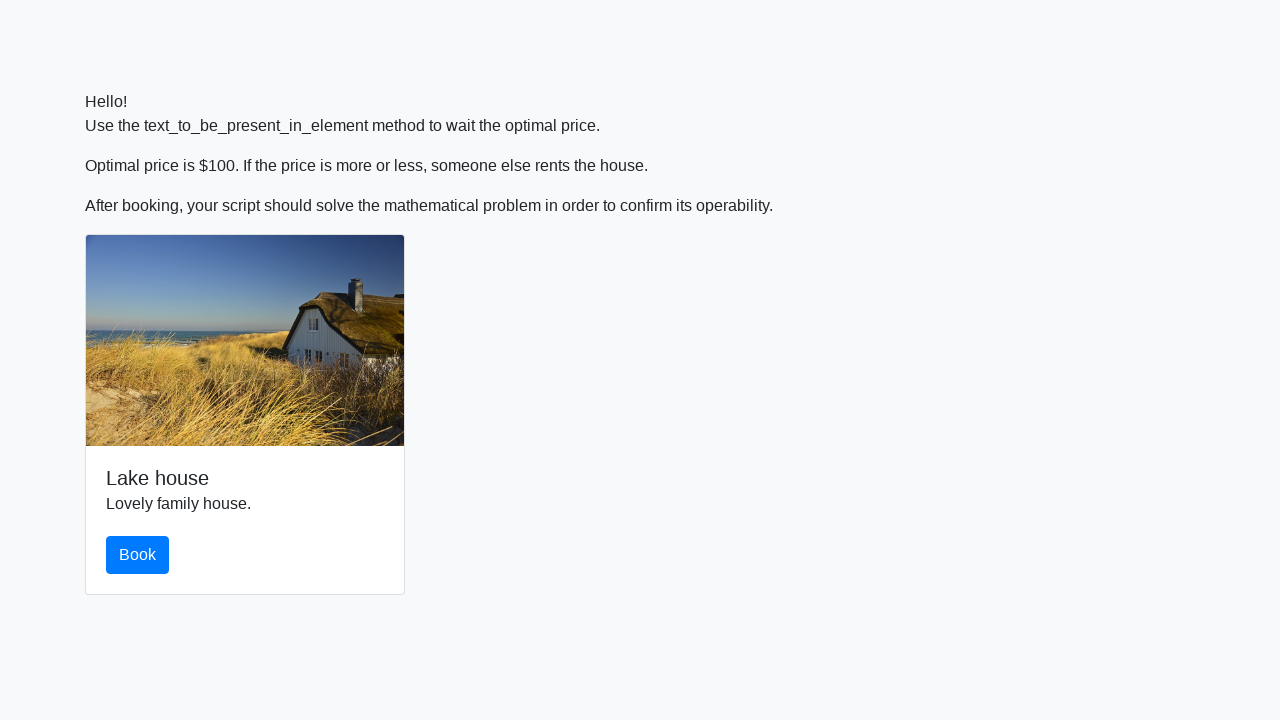

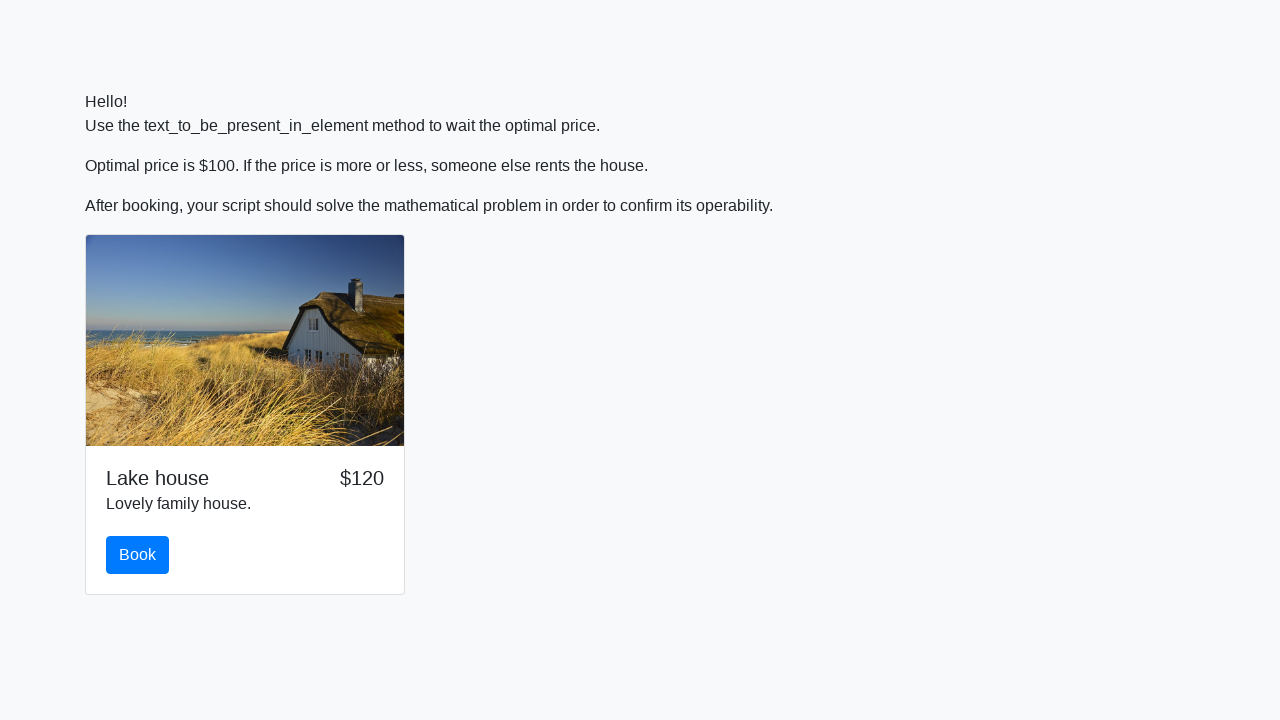